Tests console logging functionality by clicking a console log button and verifying the page interaction

Starting URL: https://www.selenium.dev/selenium/web/bidi/logEntryAdded.html

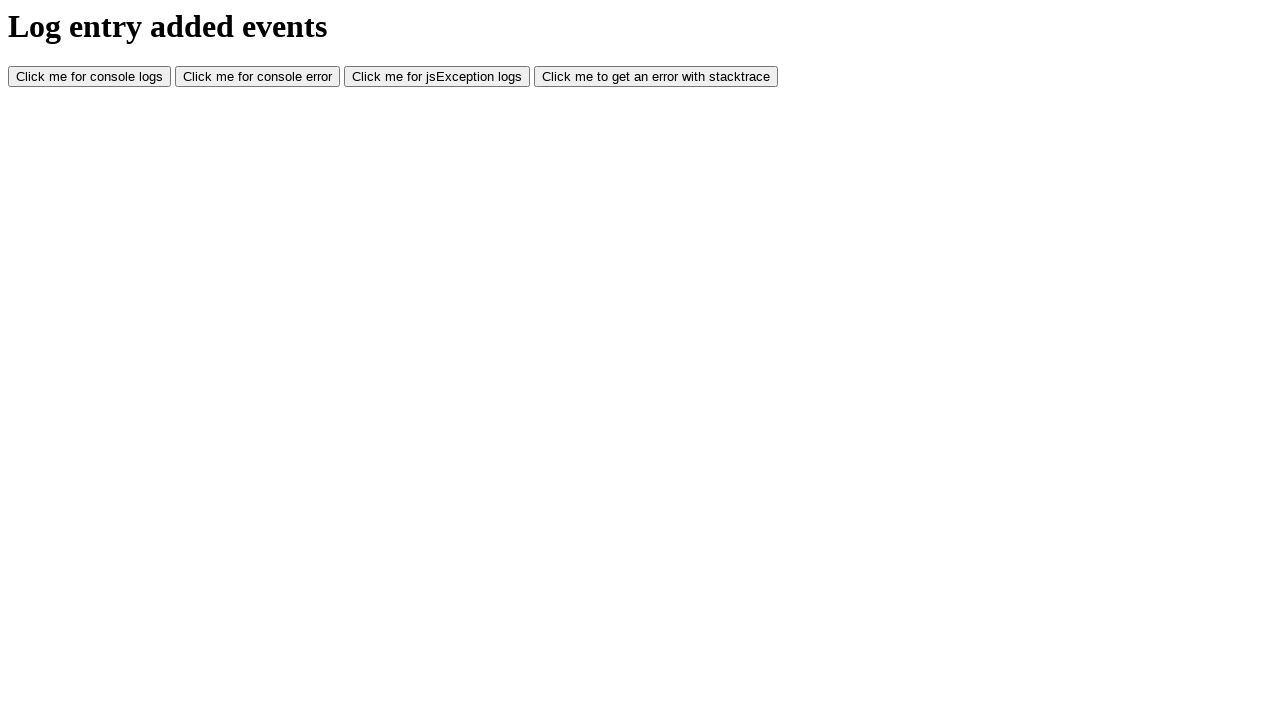

Waited for console log button to be visible
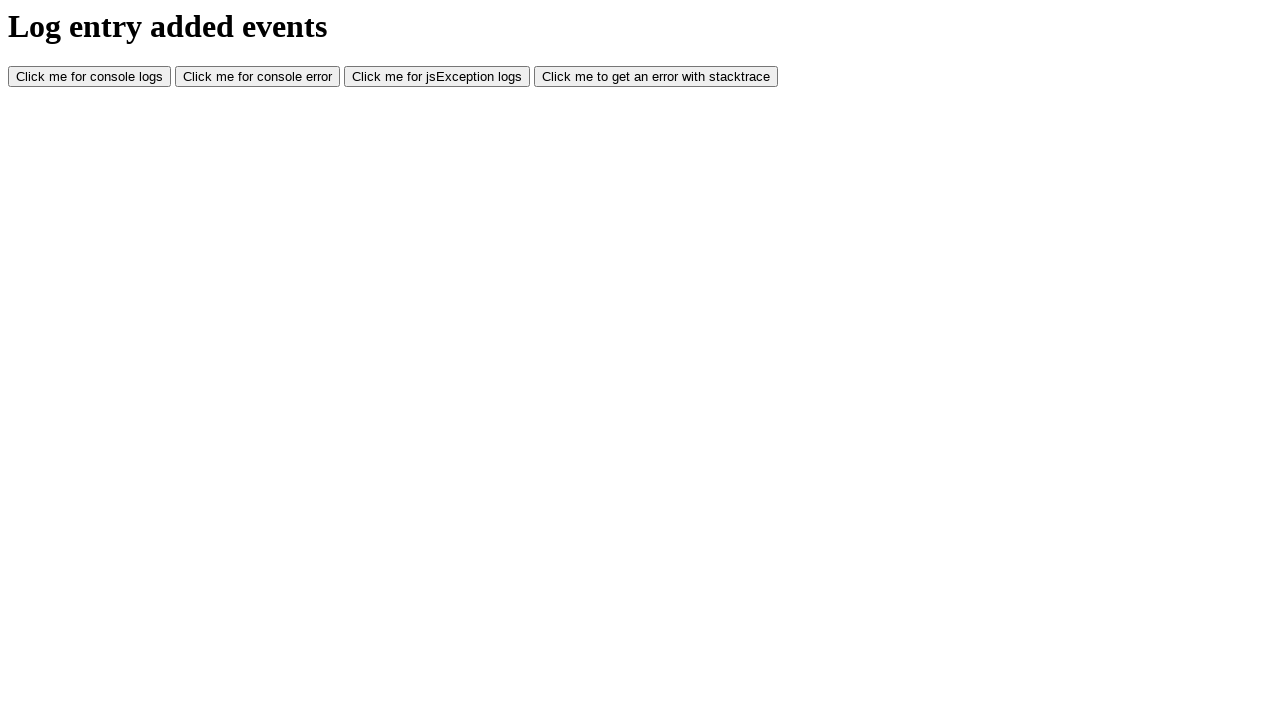

Clicked the console log button at (90, 77) on #consoleLog
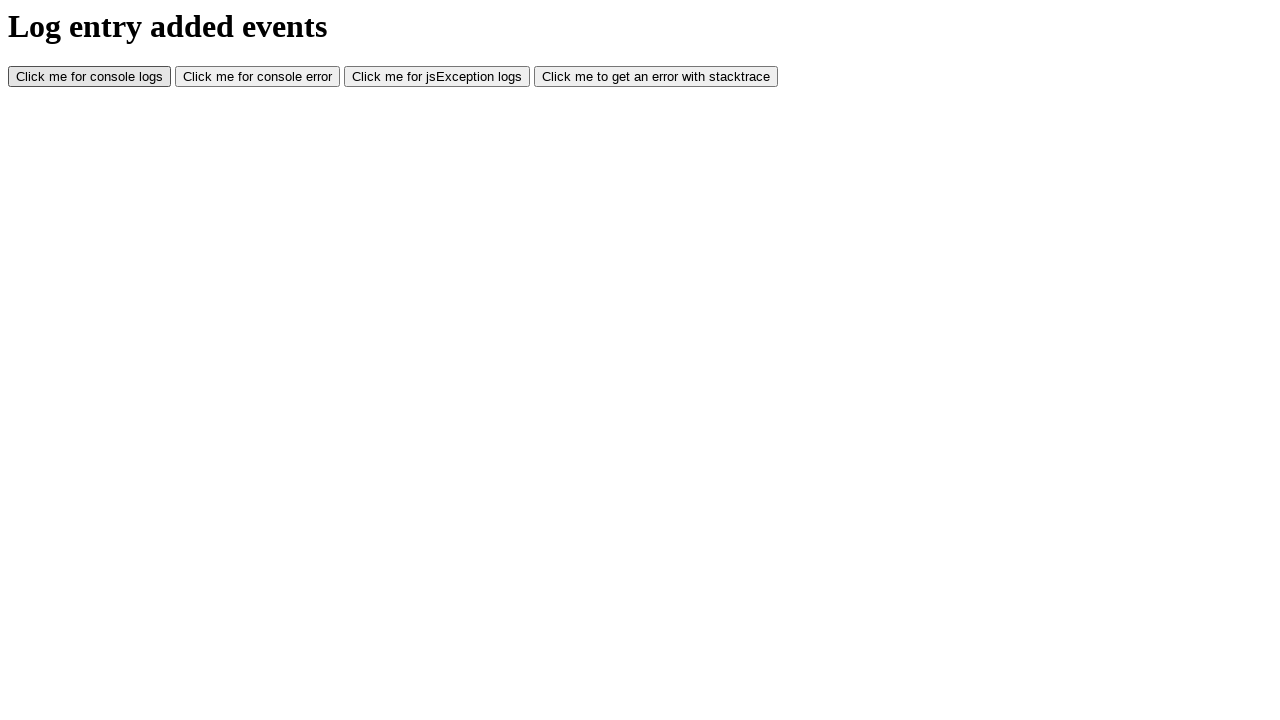

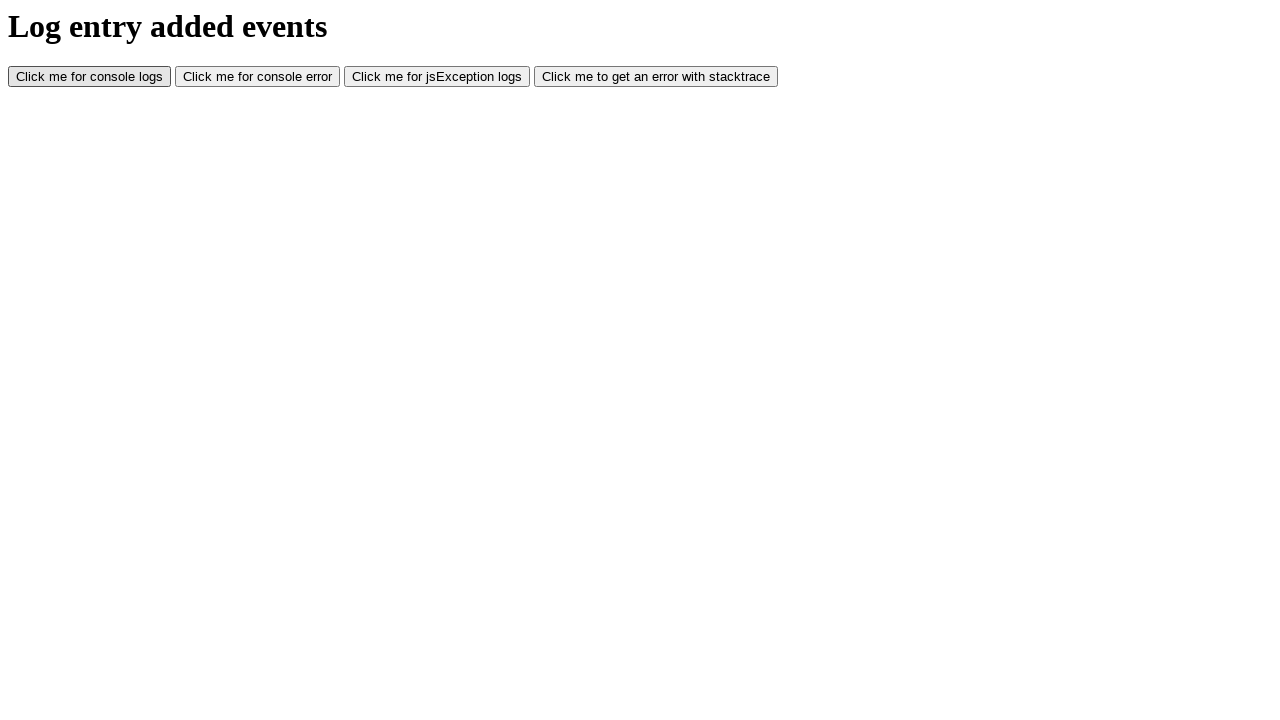